Tests a booking flow where the user waits for a price element to appear, clicks a "Book" button, reads a value from the page, calculates a mathematical result, and submits the answer

Starting URL: http://suninjuly.github.io/explicit_wait2.html

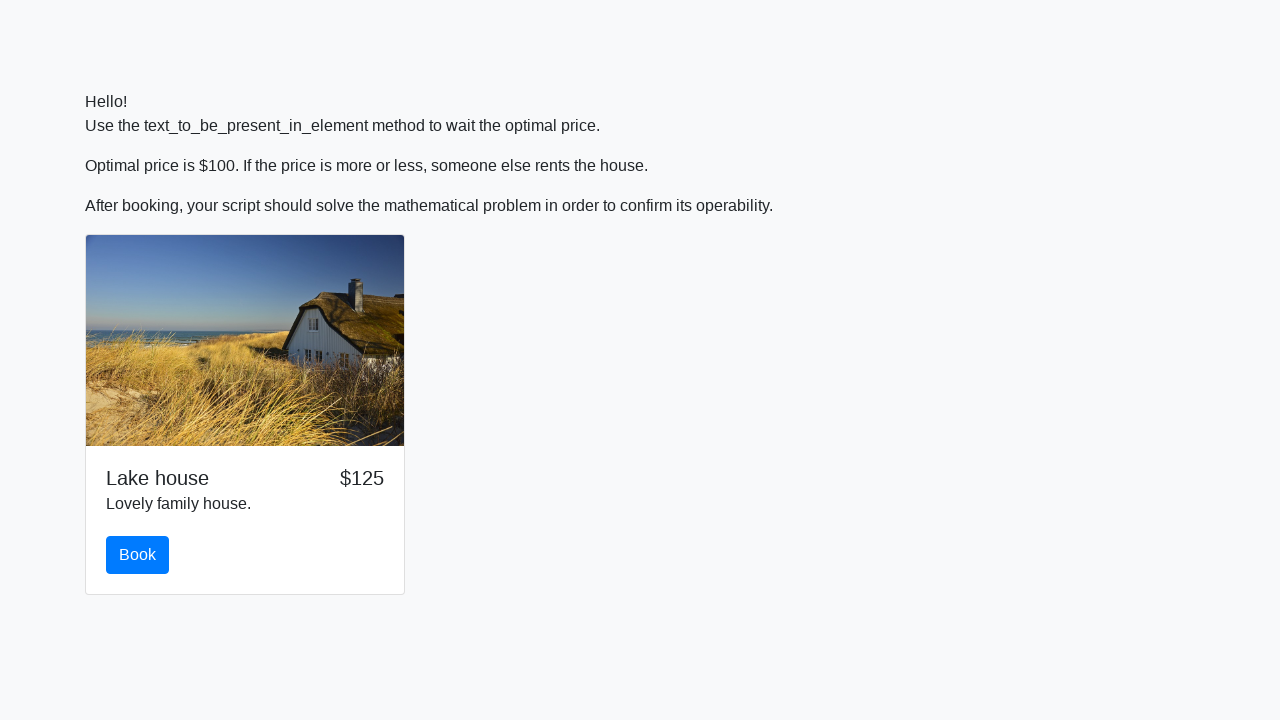

Waited for price element ($100) to appear
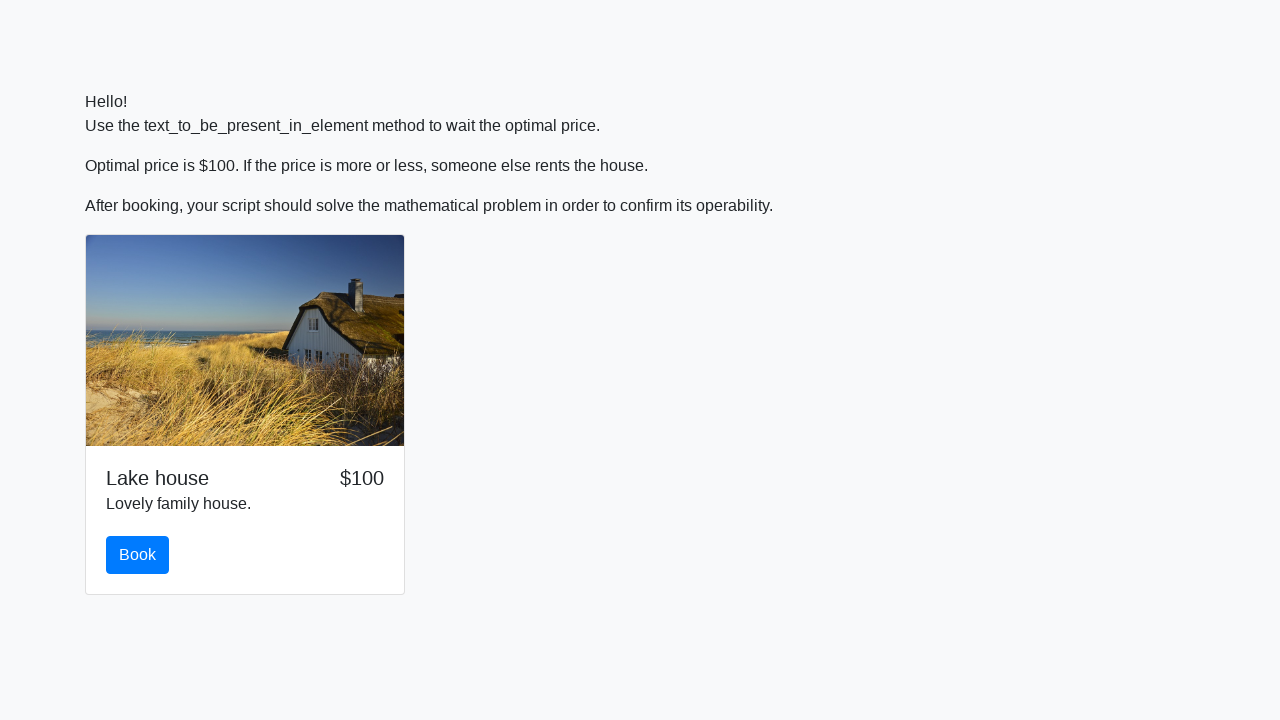

Clicked the Book button at (138, 555) on xpath=//button[text()='Book']
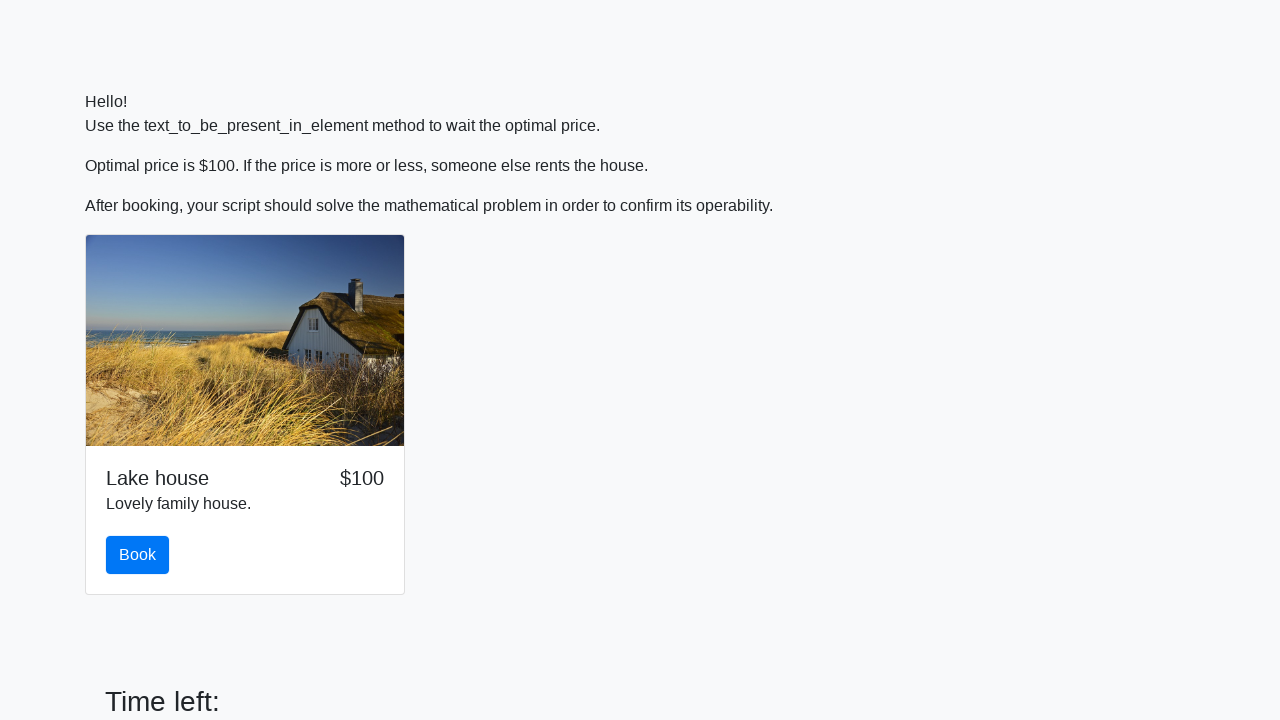

Retrieved input value from page: 155
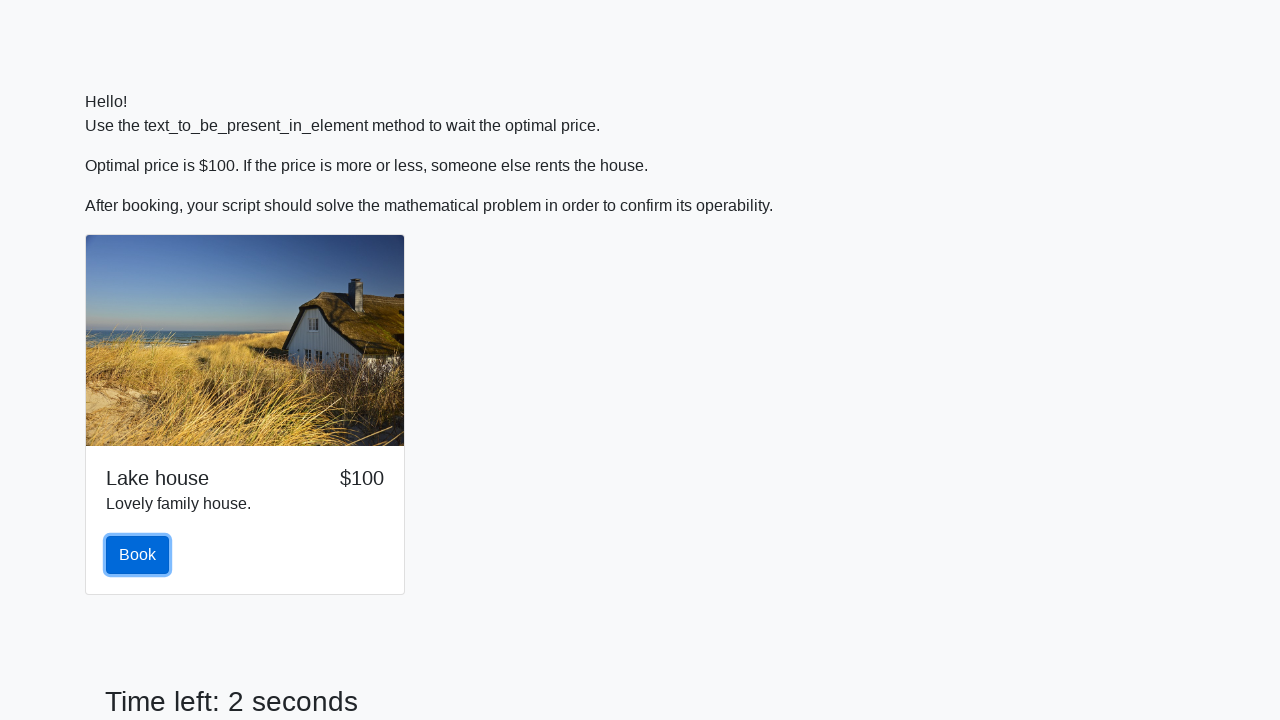

Filled answer field with calculated value: 2.3494442313894566 on #answer
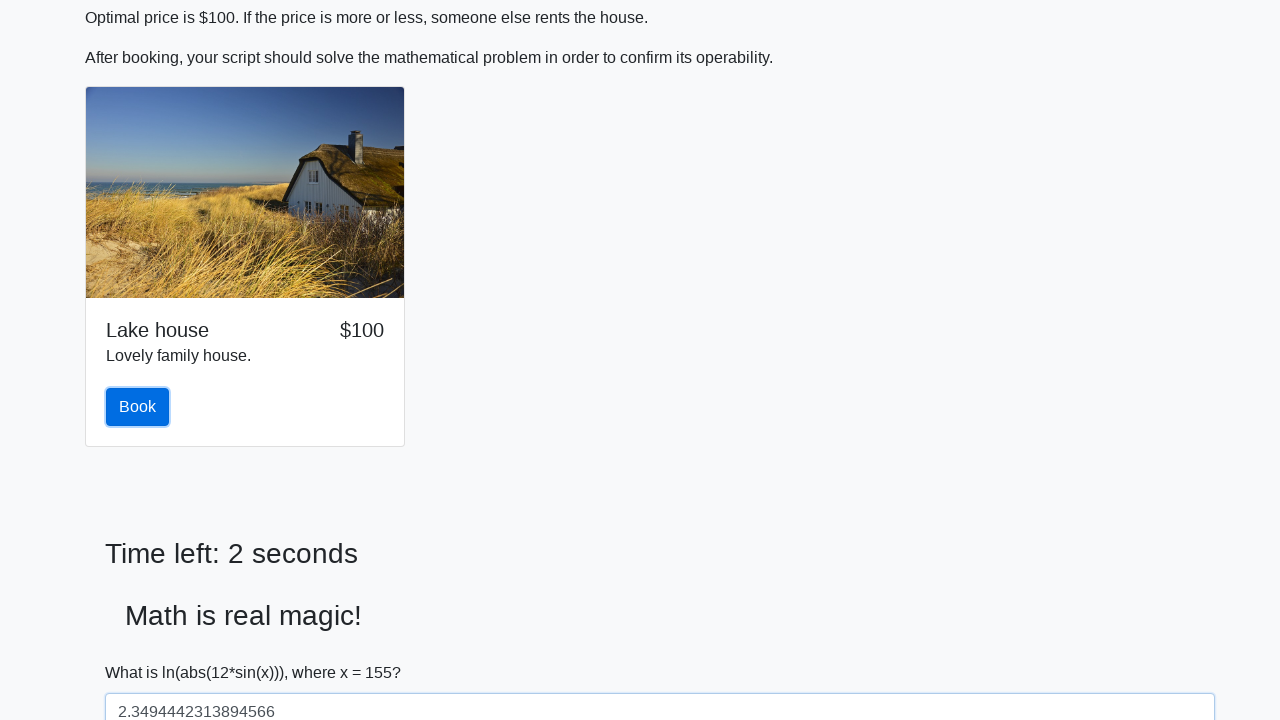

Clicked the Submit button at (143, 651) on xpath=//button[text()='Submit']
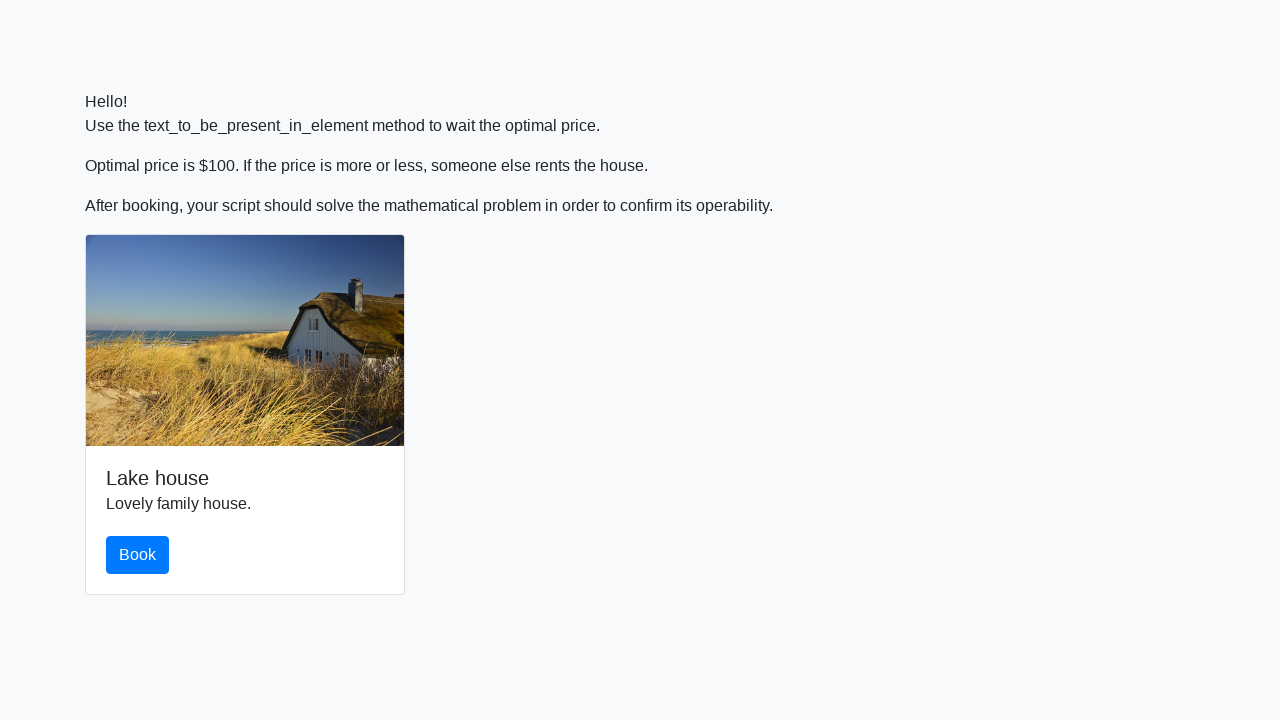

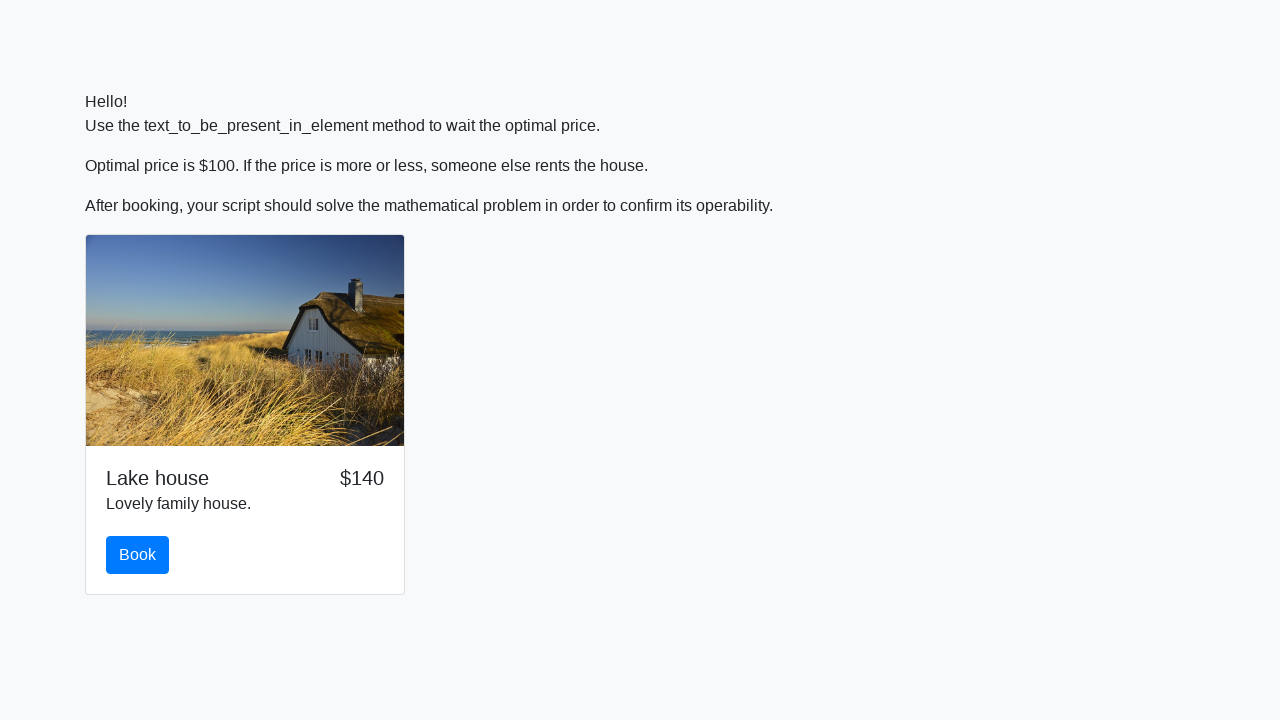